Handles JavaScript alerts by accepting and dismissing them

Starting URL: https://demoqa.com/alerts

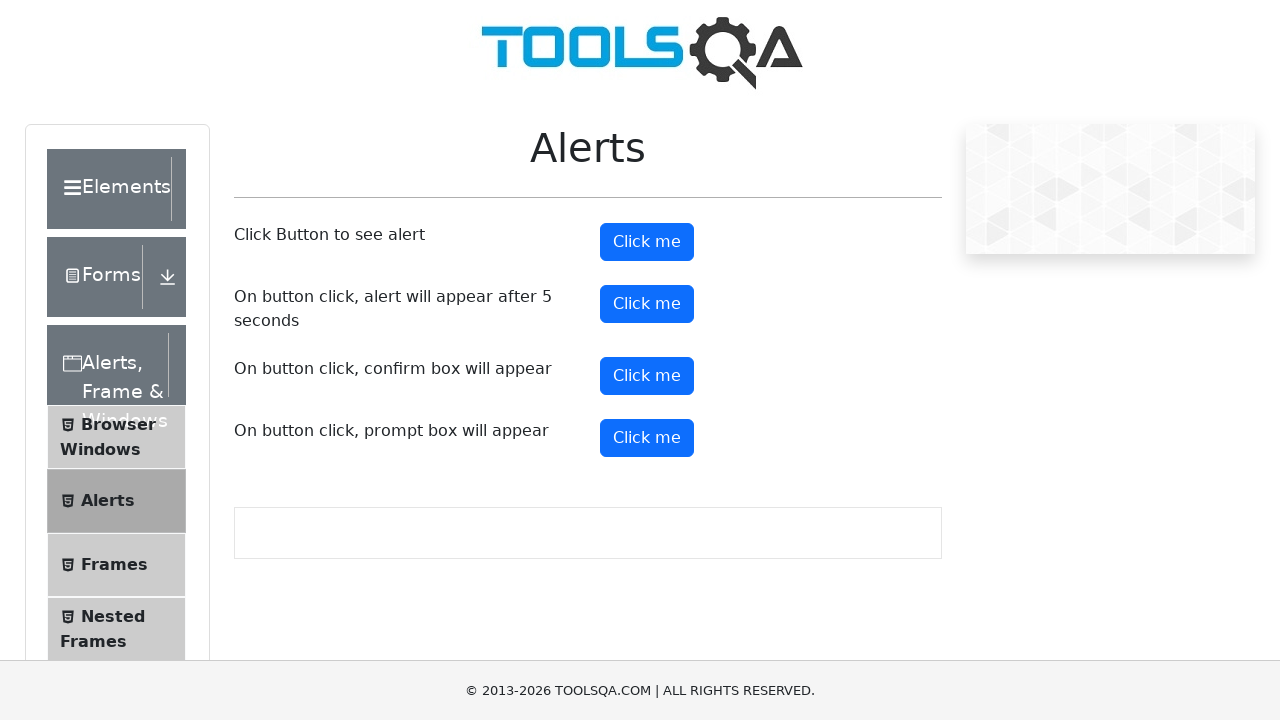

Set up dialog handler to accept alerts
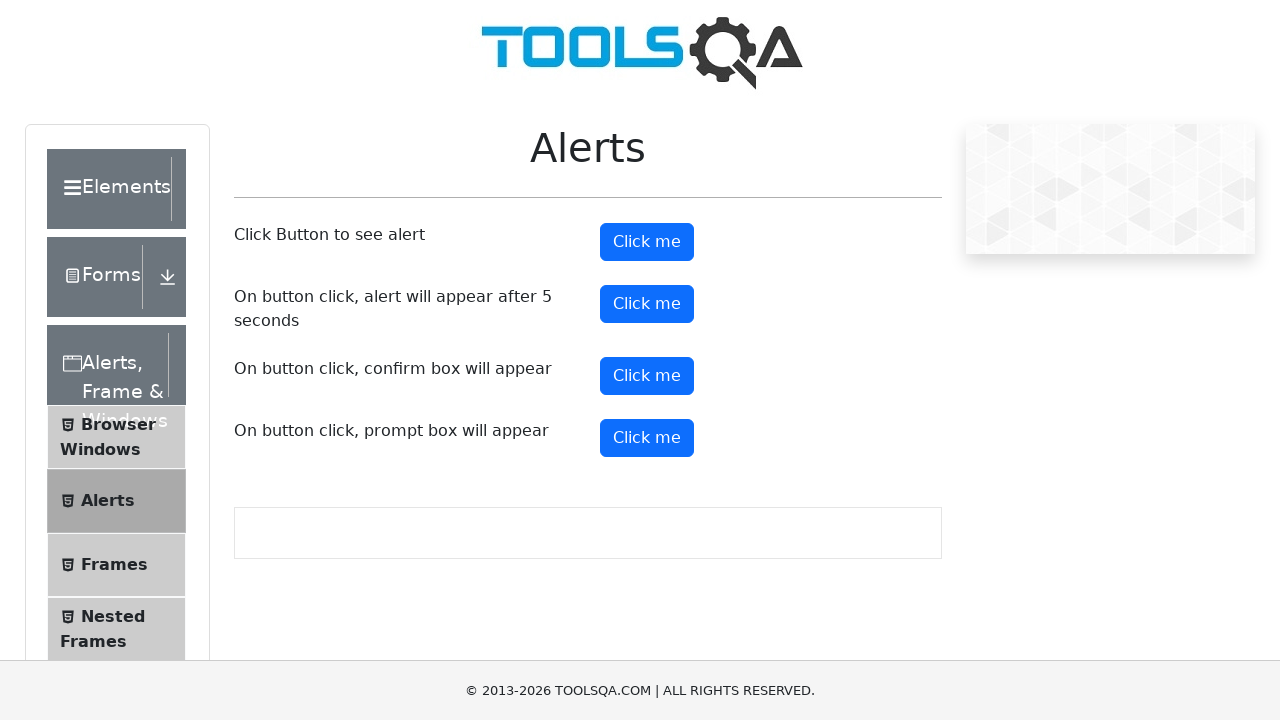

Clicked alert button and accepted the alert at (647, 242) on #alertButton
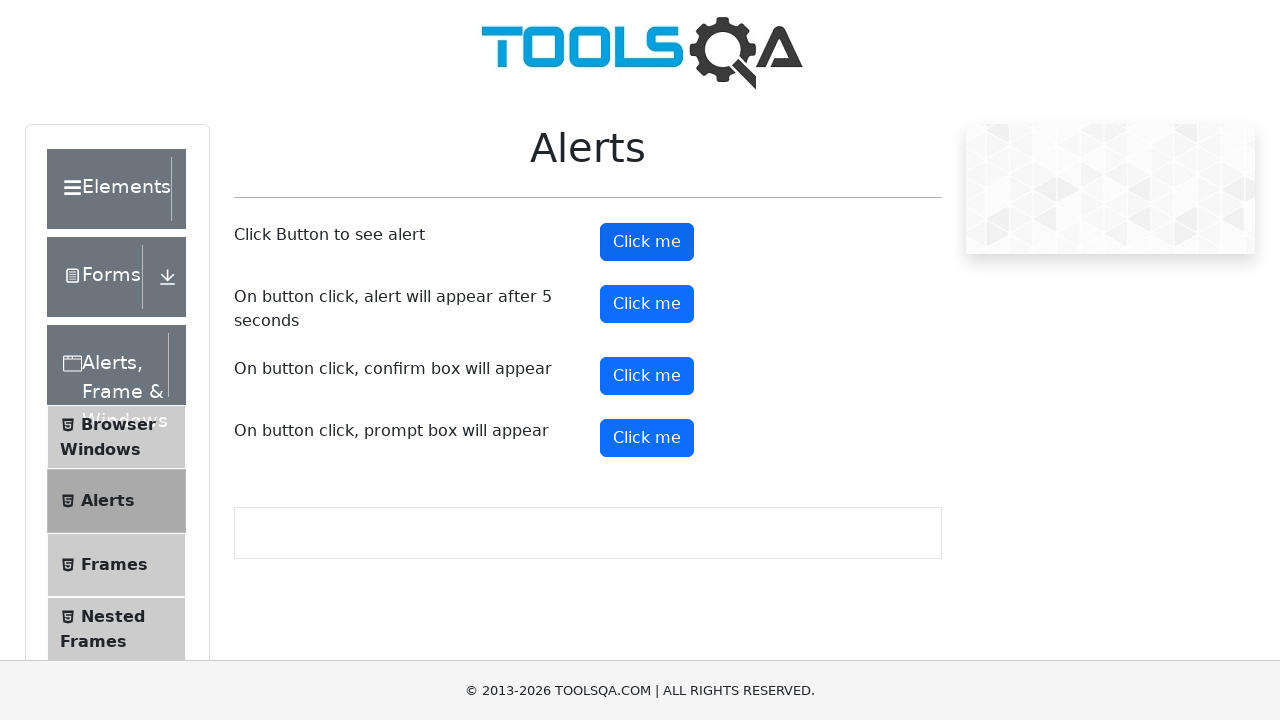

Clicked timer alert button at (647, 304) on #timerAlertButton
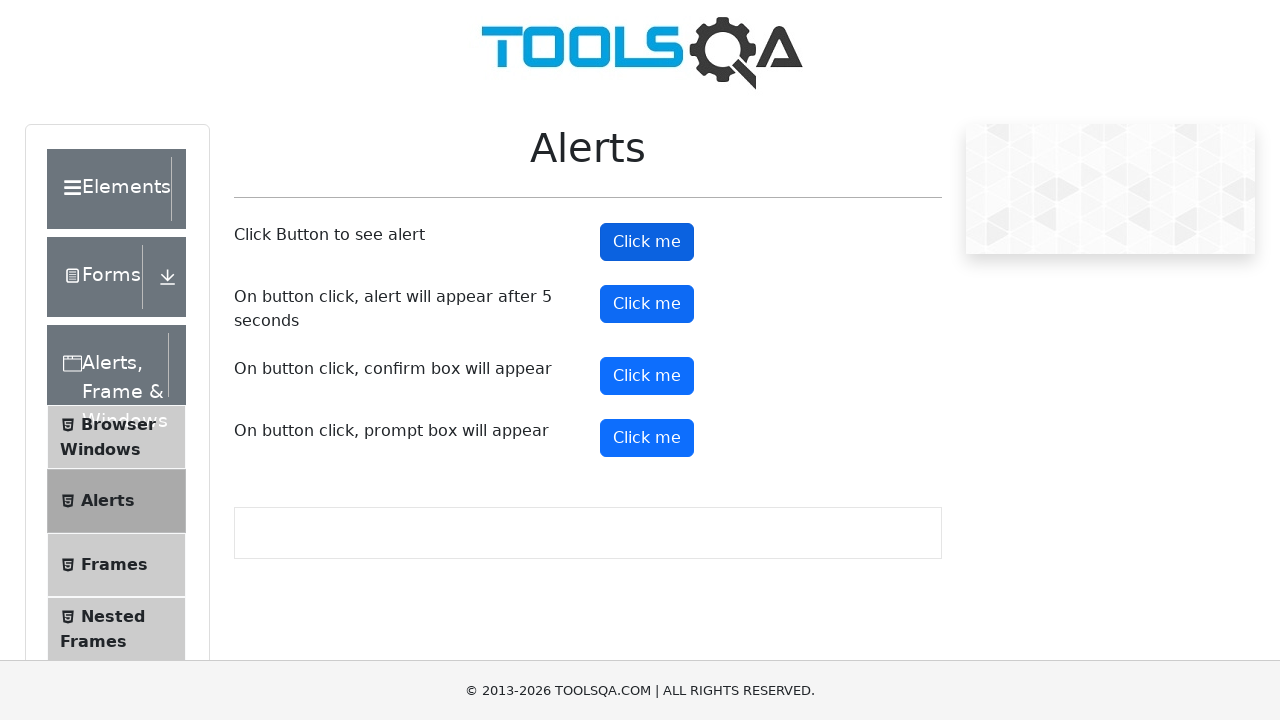

Waited 5 seconds for timer alert to appear
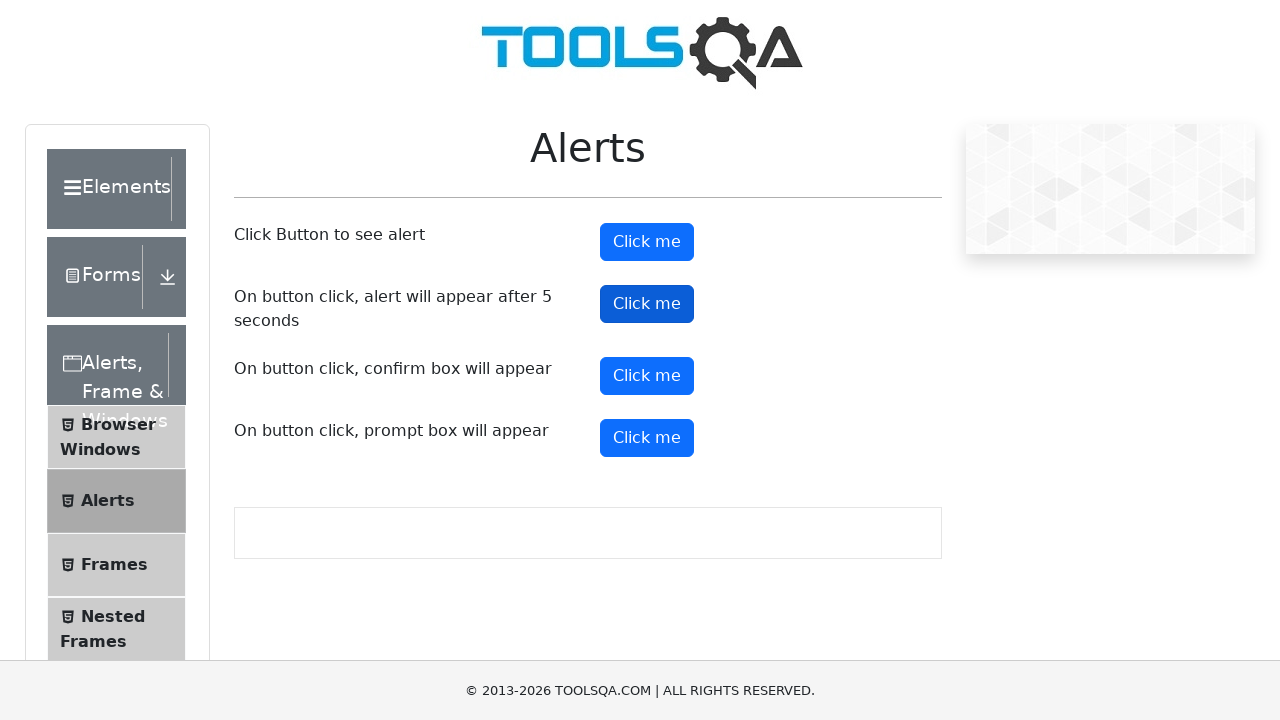

Set up dialog handler to dismiss alerts
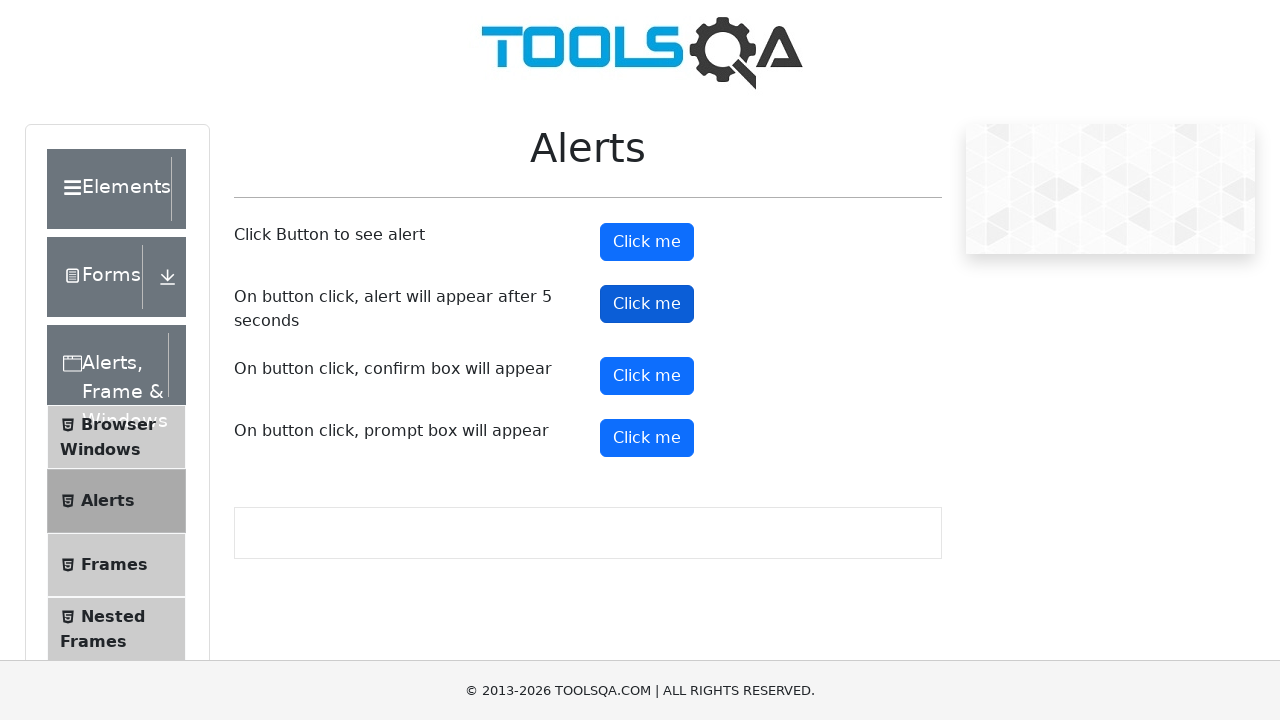

Clicked confirm button and dismissed the dialog at (647, 376) on #confirmButton
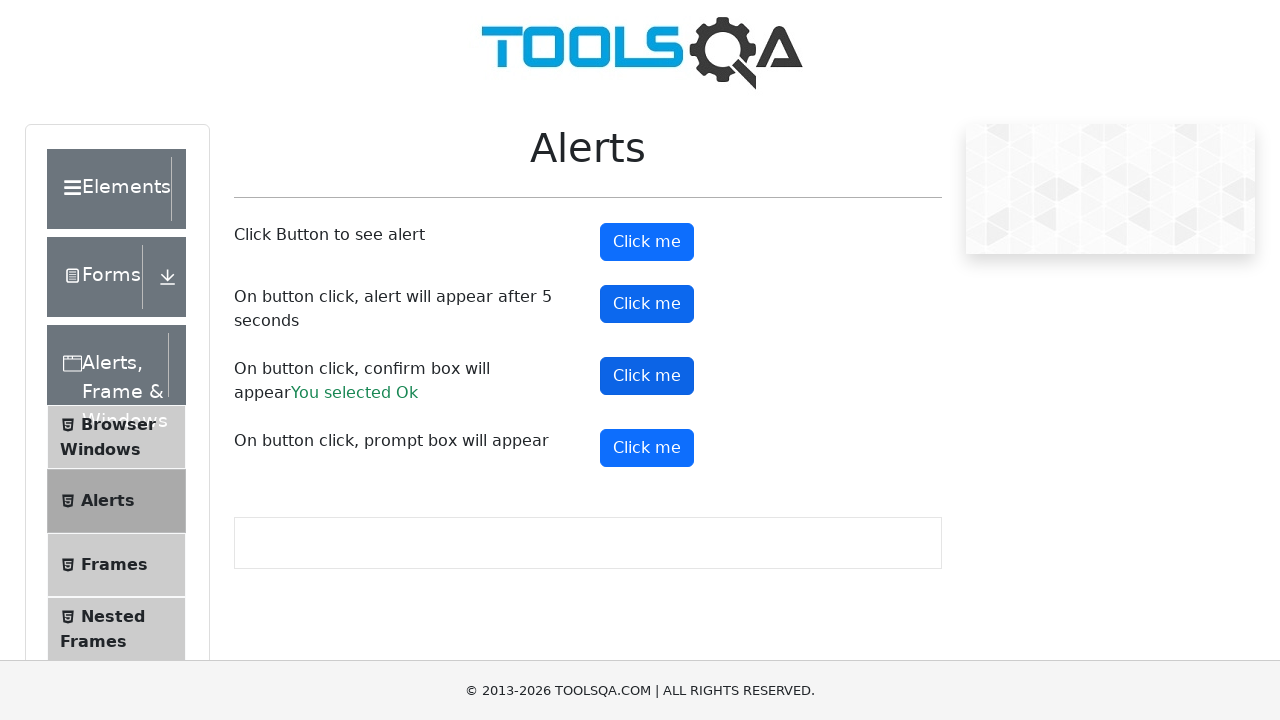

Confirmed success message appeared
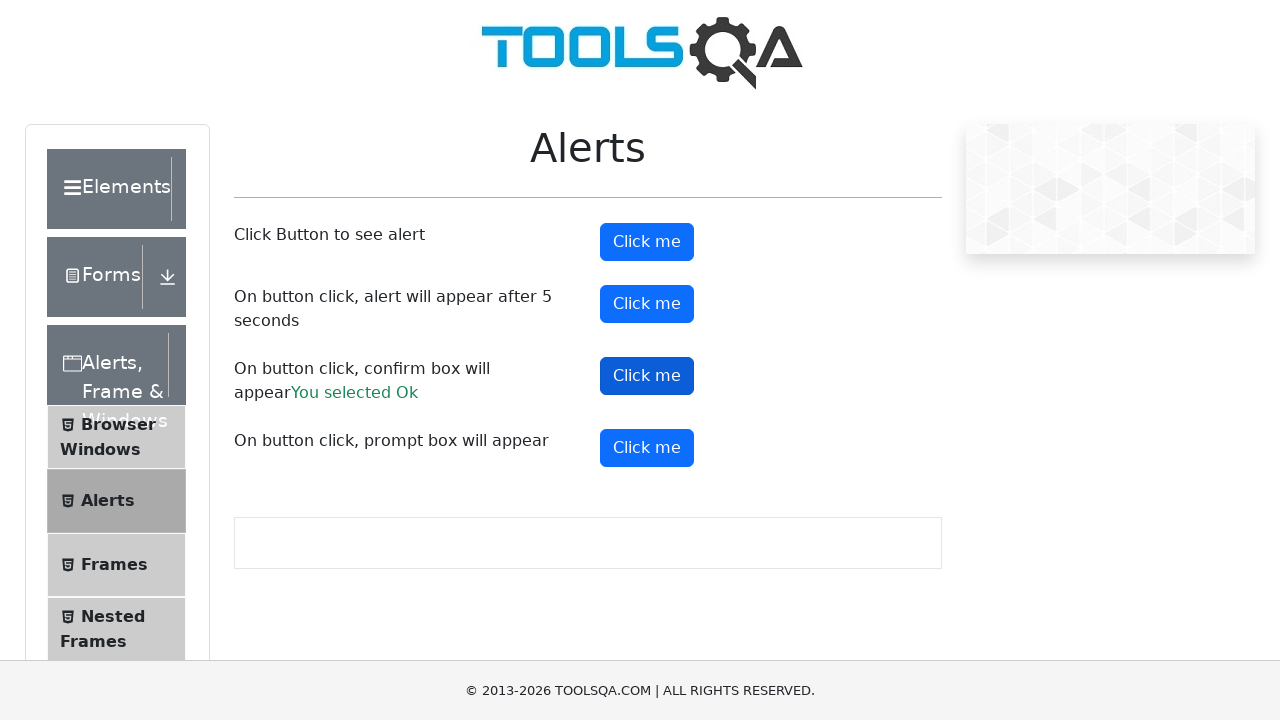

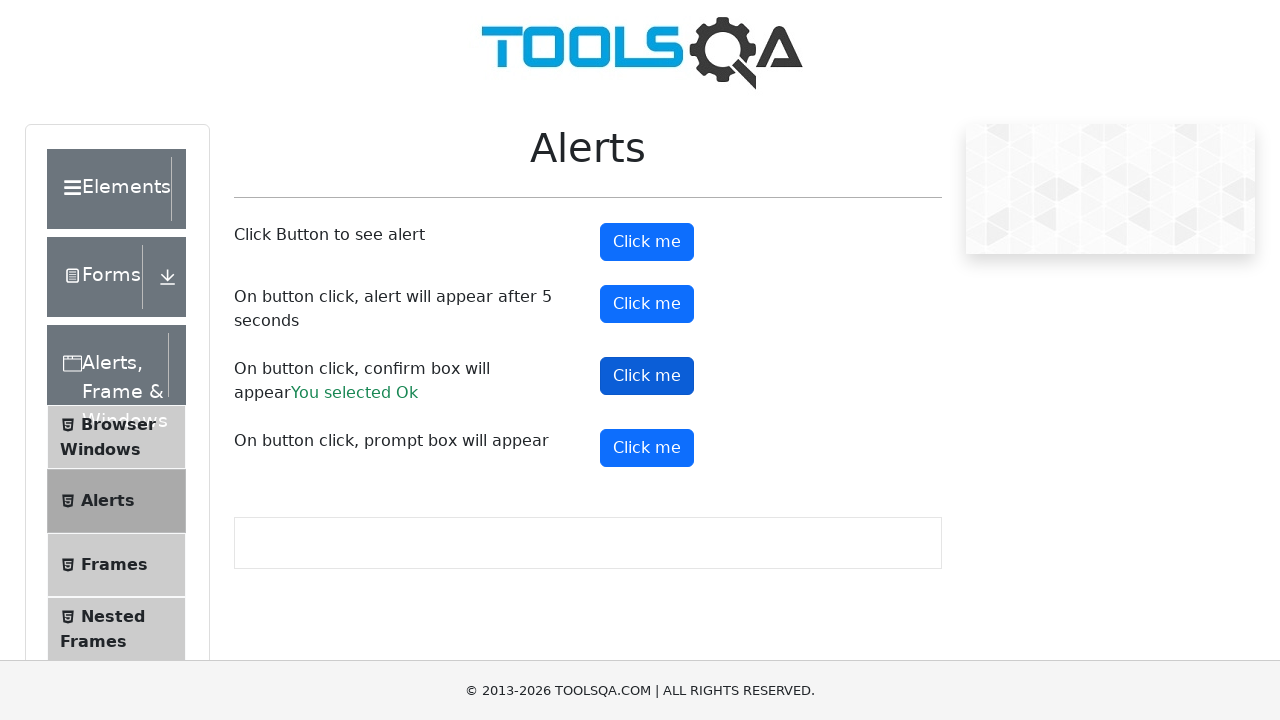